Tests clearing the complete state of all items by checking and then unchecking toggle-all

Starting URL: https://demo.playwright.dev/todomvc

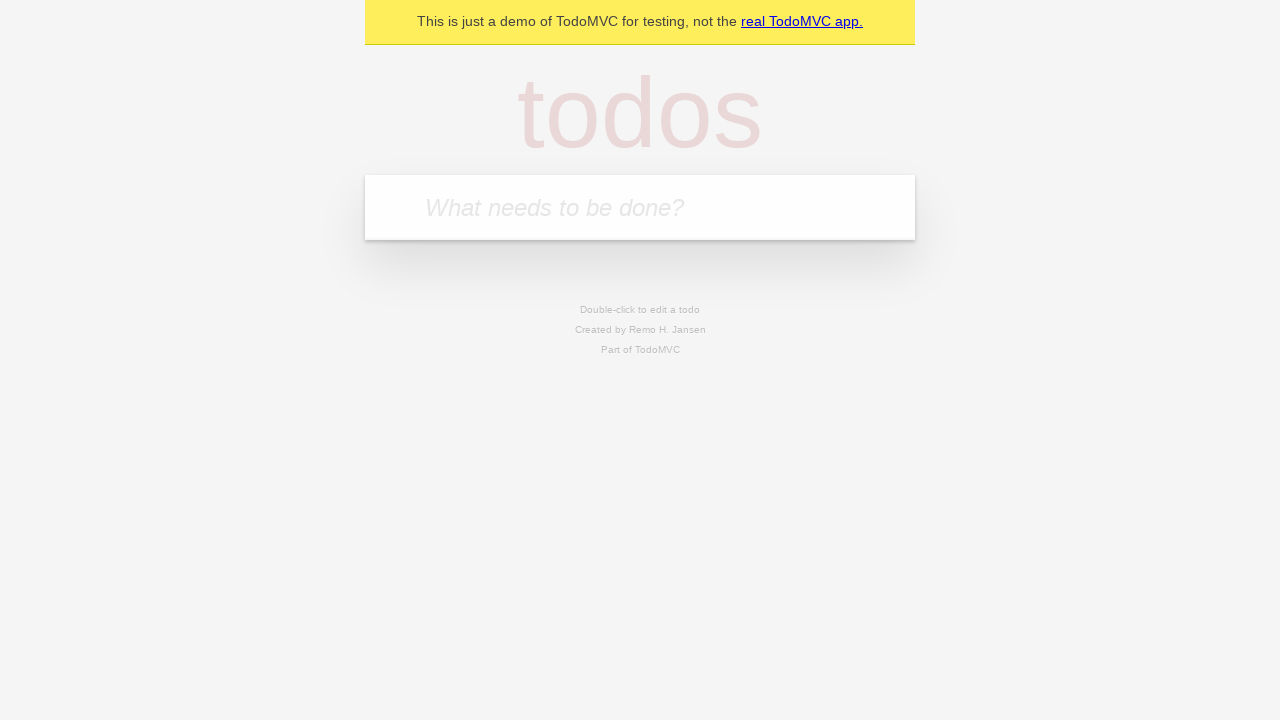

Filled new todo field with 'buy some cheese' on .new-todo
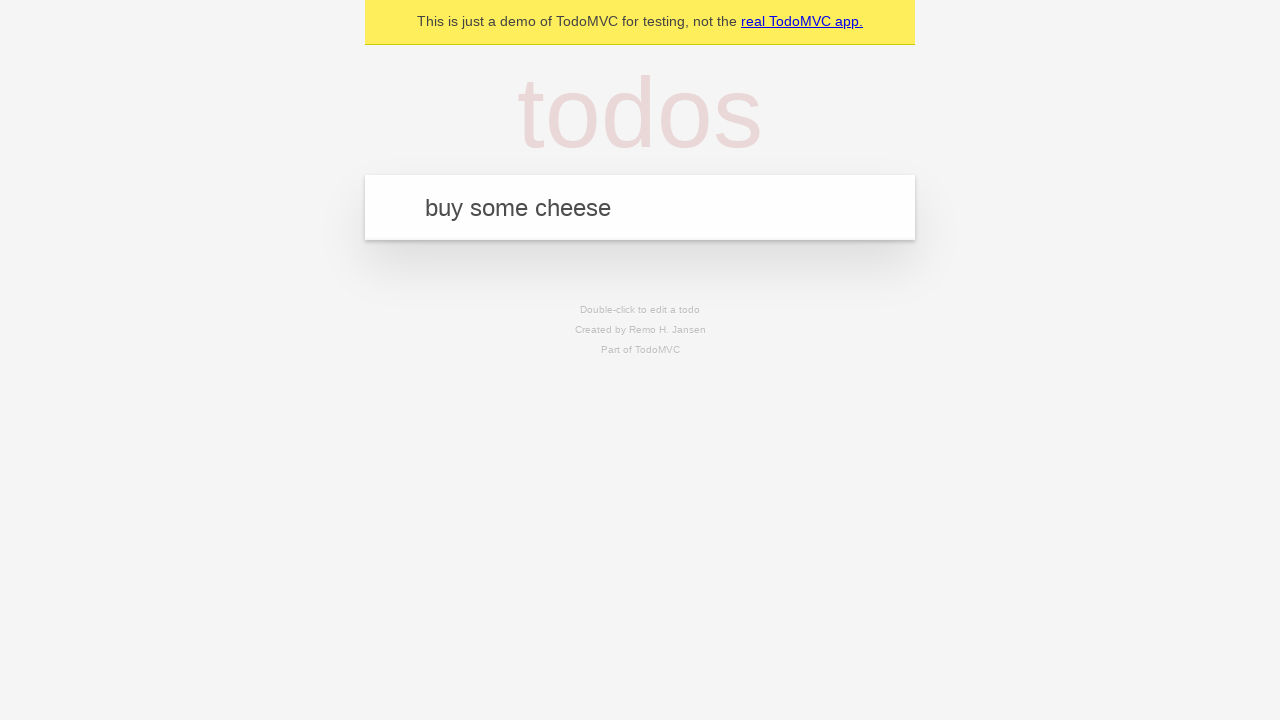

Pressed Enter to add first todo on .new-todo
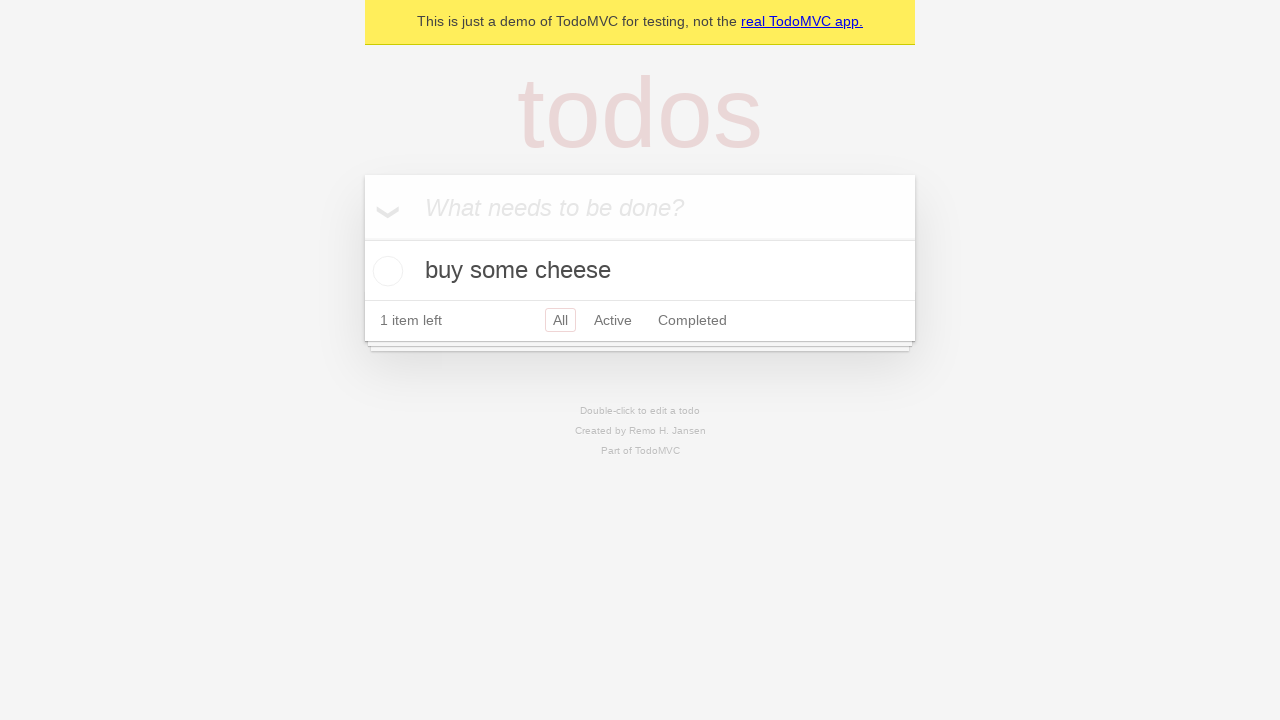

Filled new todo field with 'feed the cat' on .new-todo
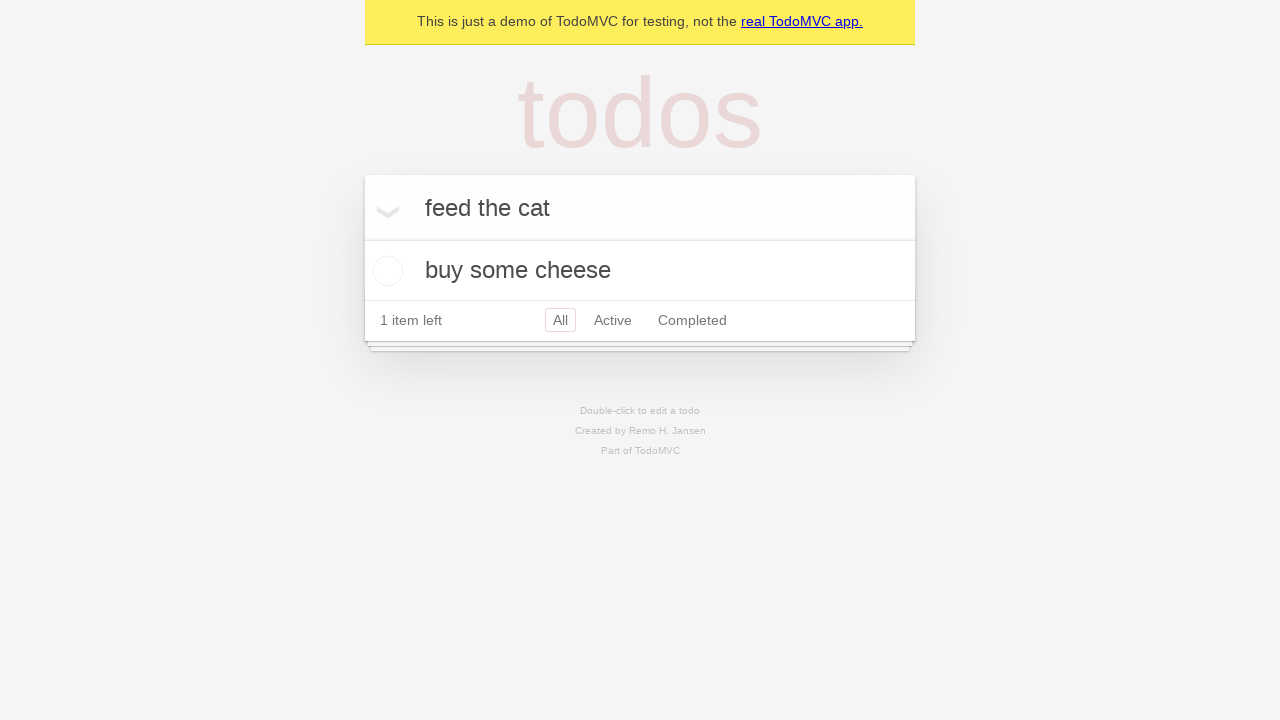

Pressed Enter to add second todo on .new-todo
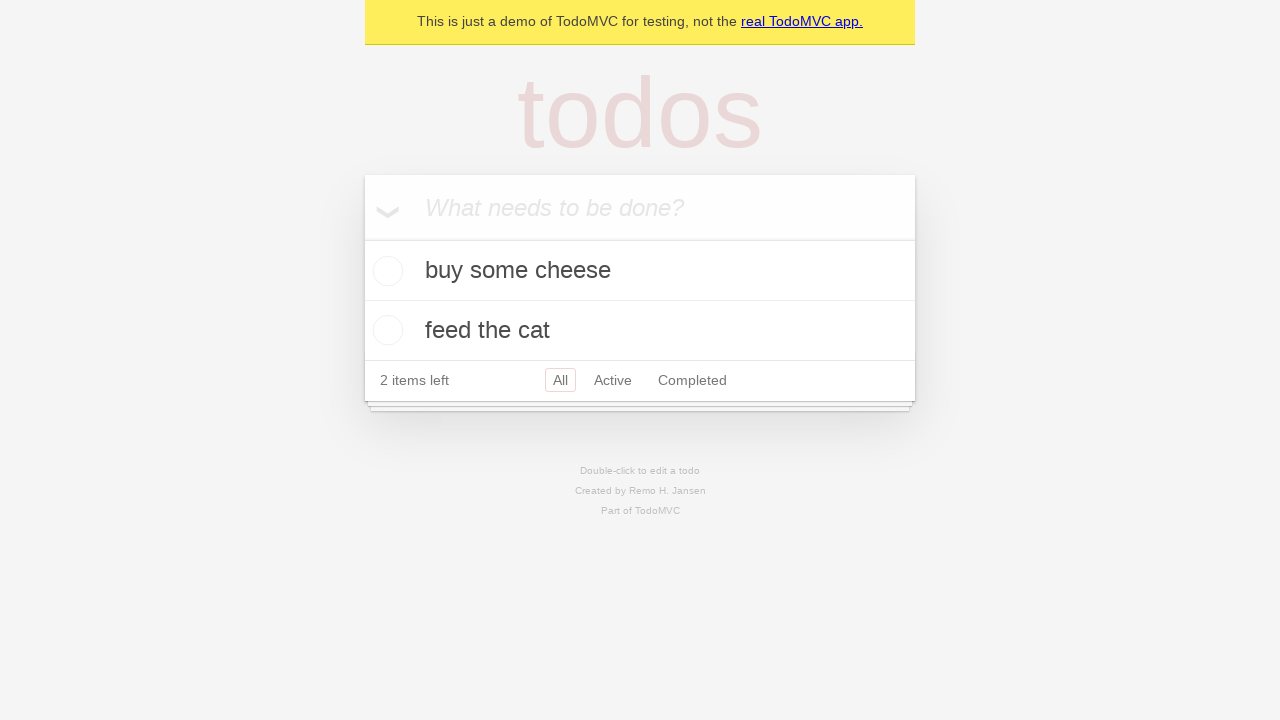

Filled new todo field with 'book a doctors appointment' on .new-todo
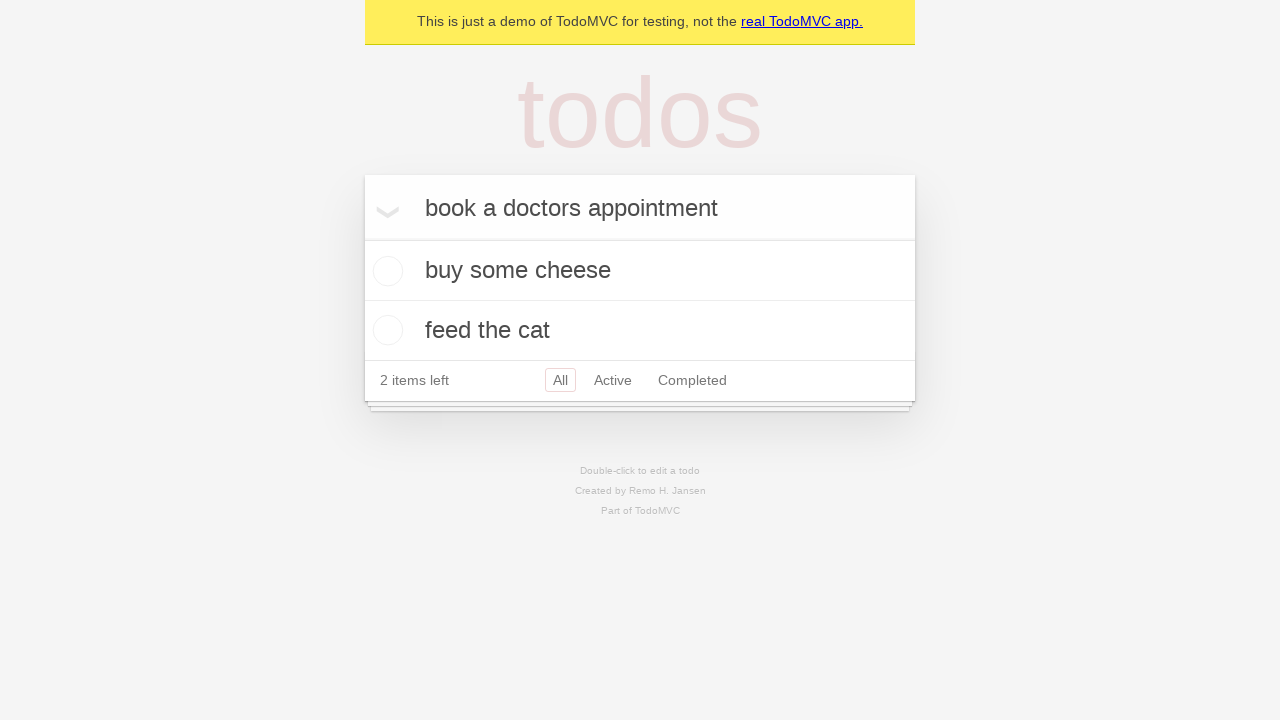

Pressed Enter to add third todo on .new-todo
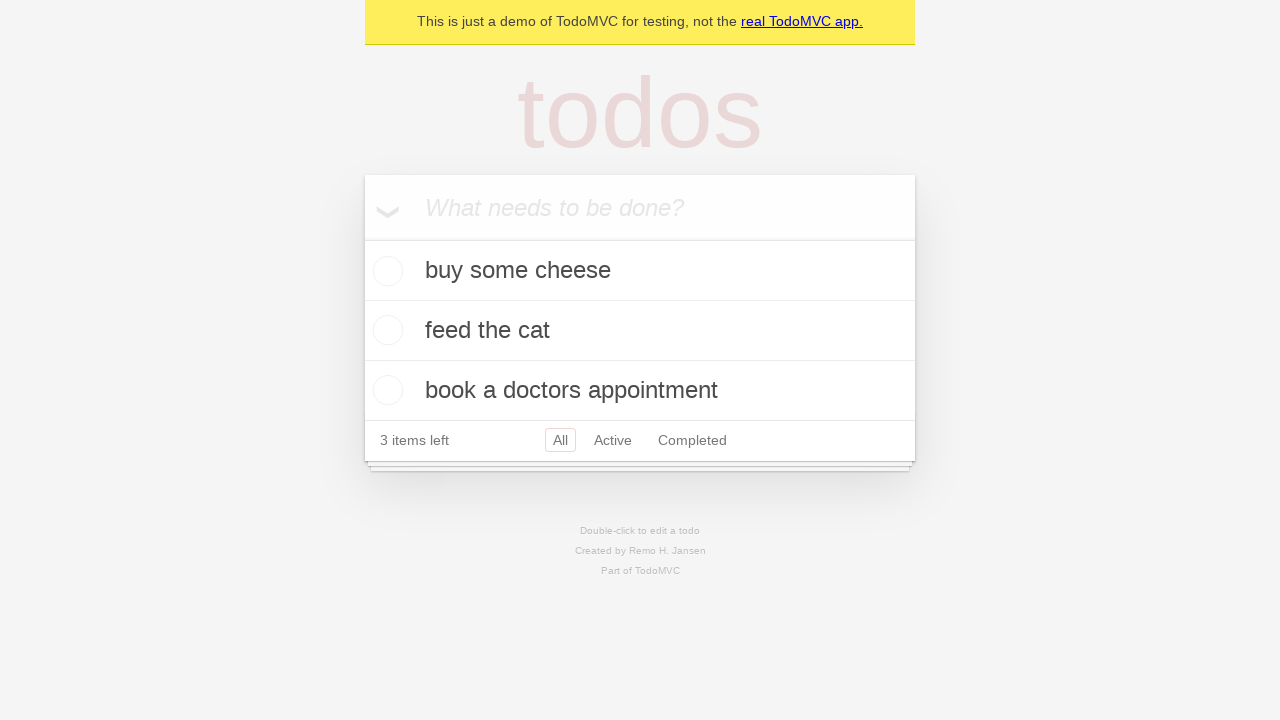

Checked toggle-all to mark all todos as complete at (362, 238) on .toggle-all
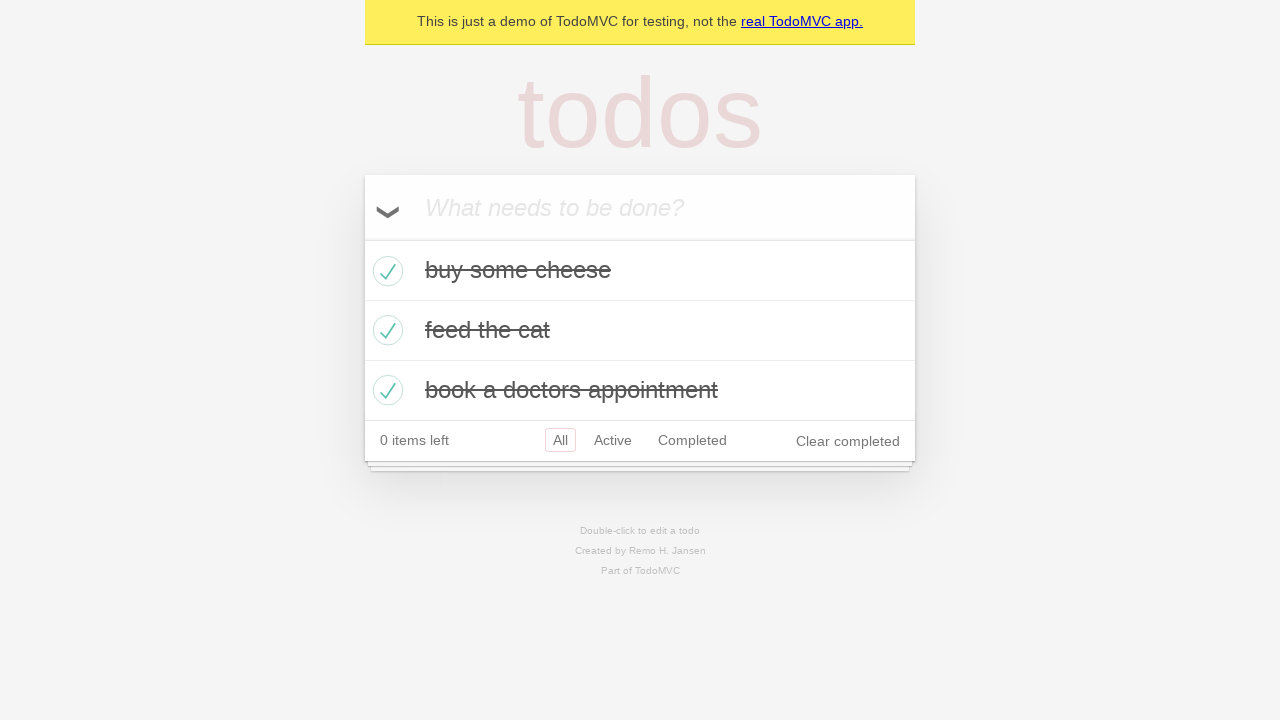

Unchecked toggle-all to clear complete state of all items at (362, 238) on .toggle-all
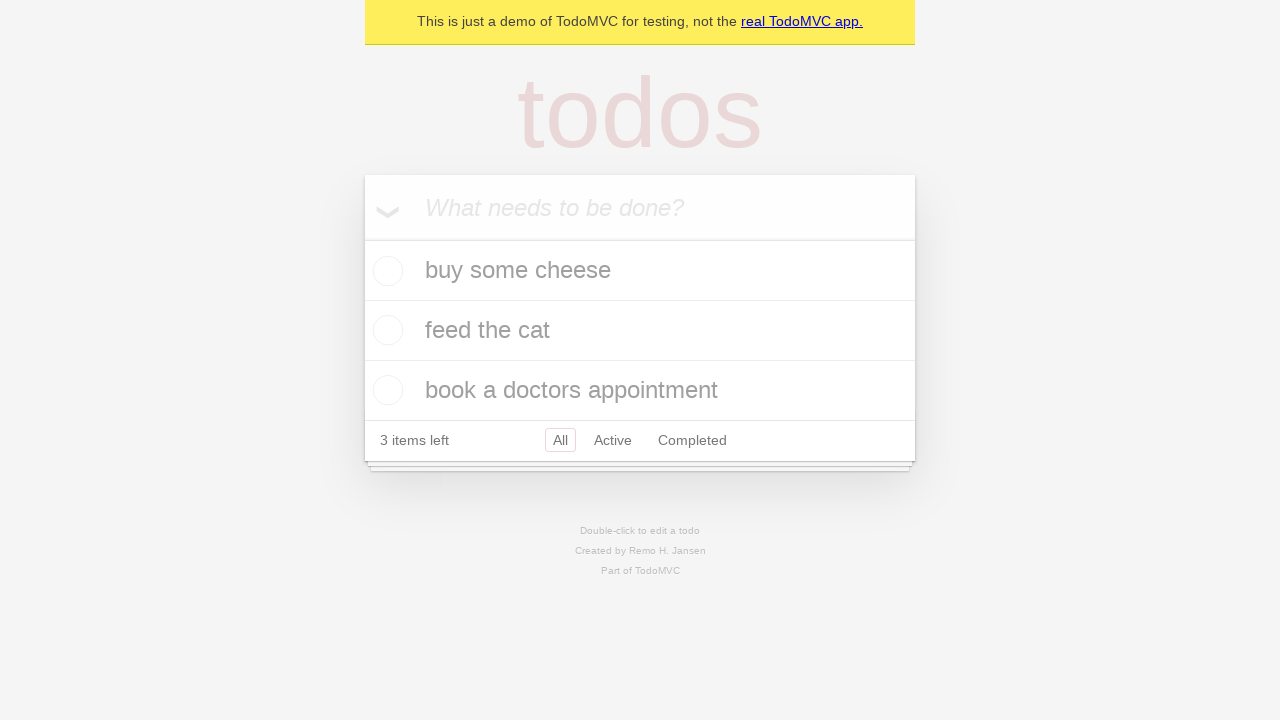

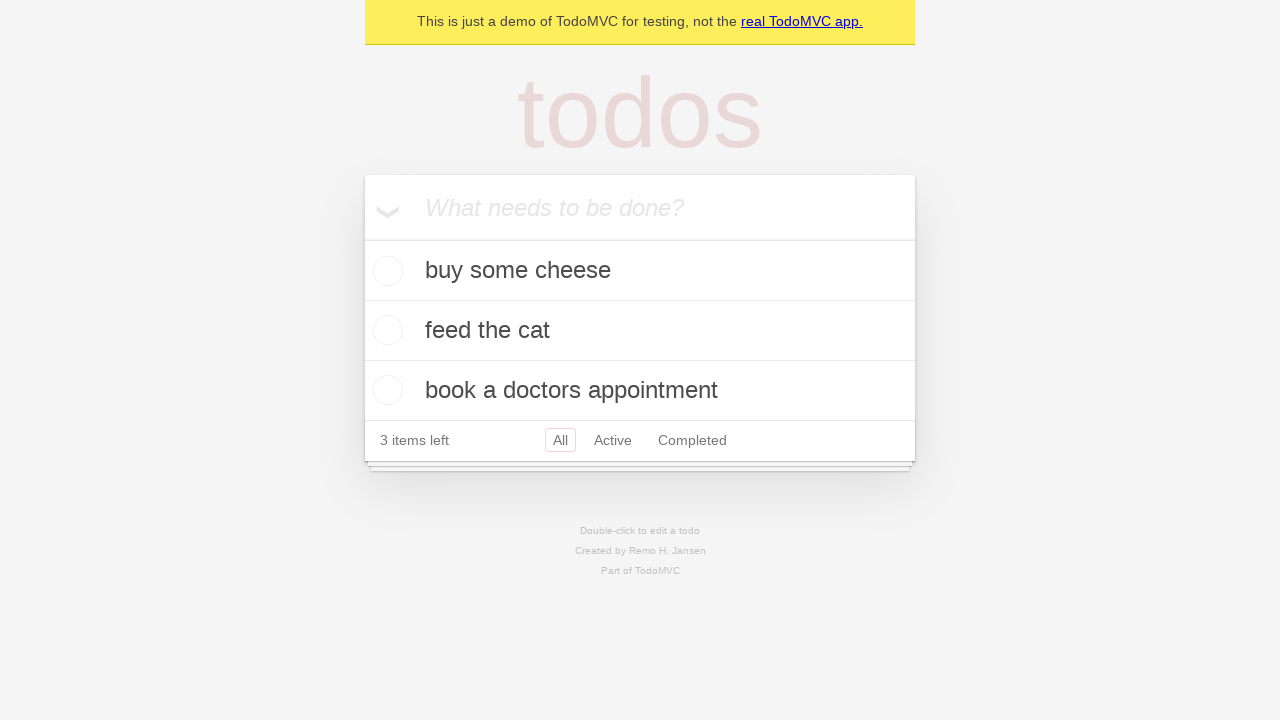